Tests a registration form by filling in required fields (first name, last name, email) and verifying that the form submission shows a success message.

Starting URL: http://suninjuly.github.io/registration1.html

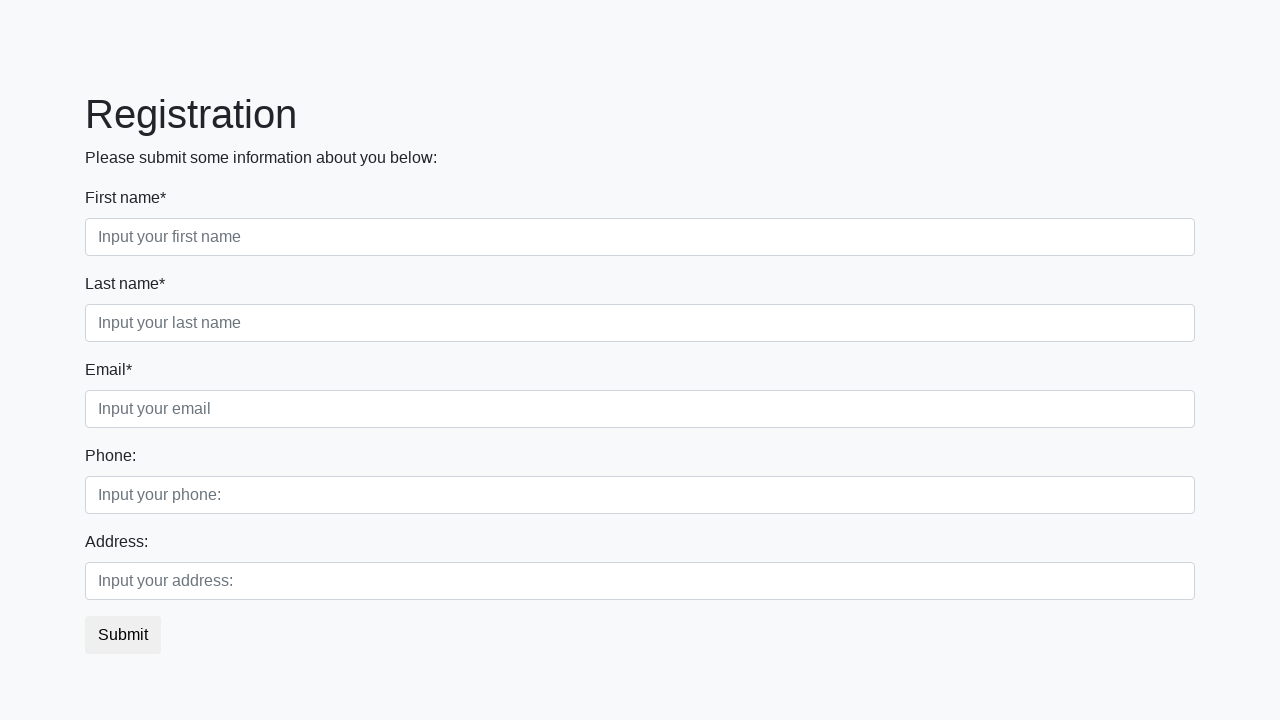

Filled first name field with 'Ivan' on input.first[required]
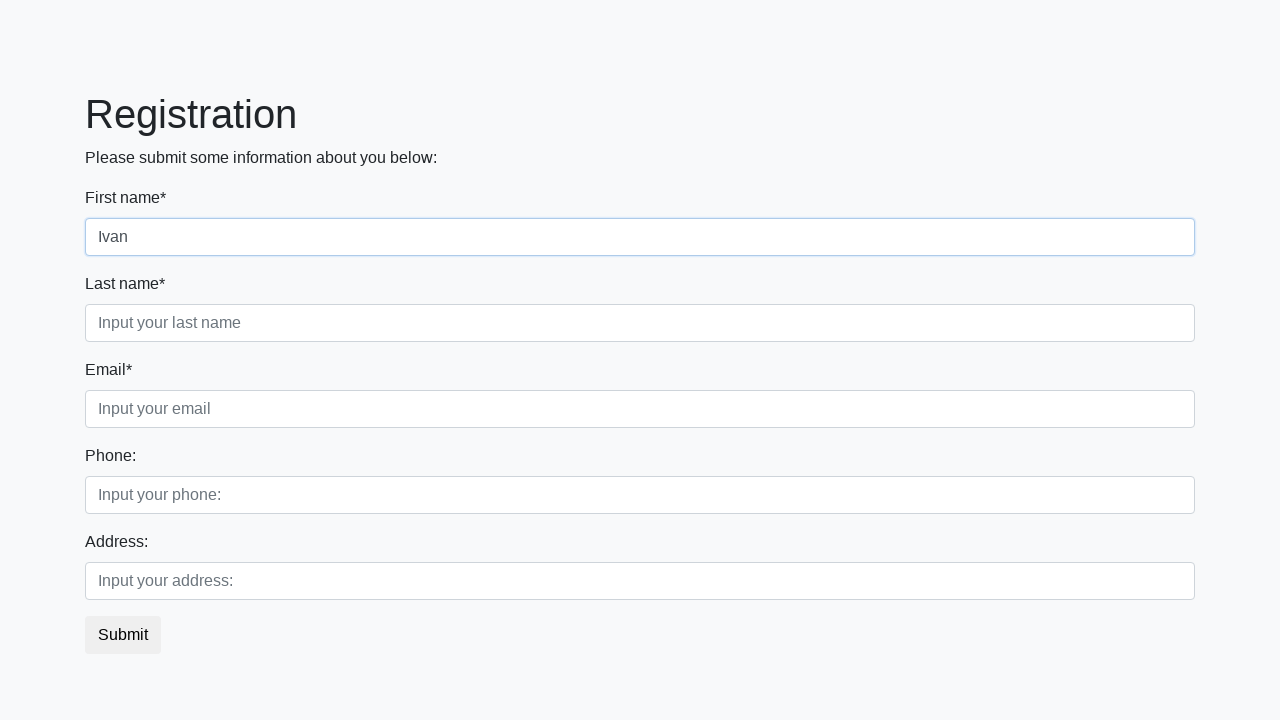

Filled last name field with 'Petrov' on input.second[required]
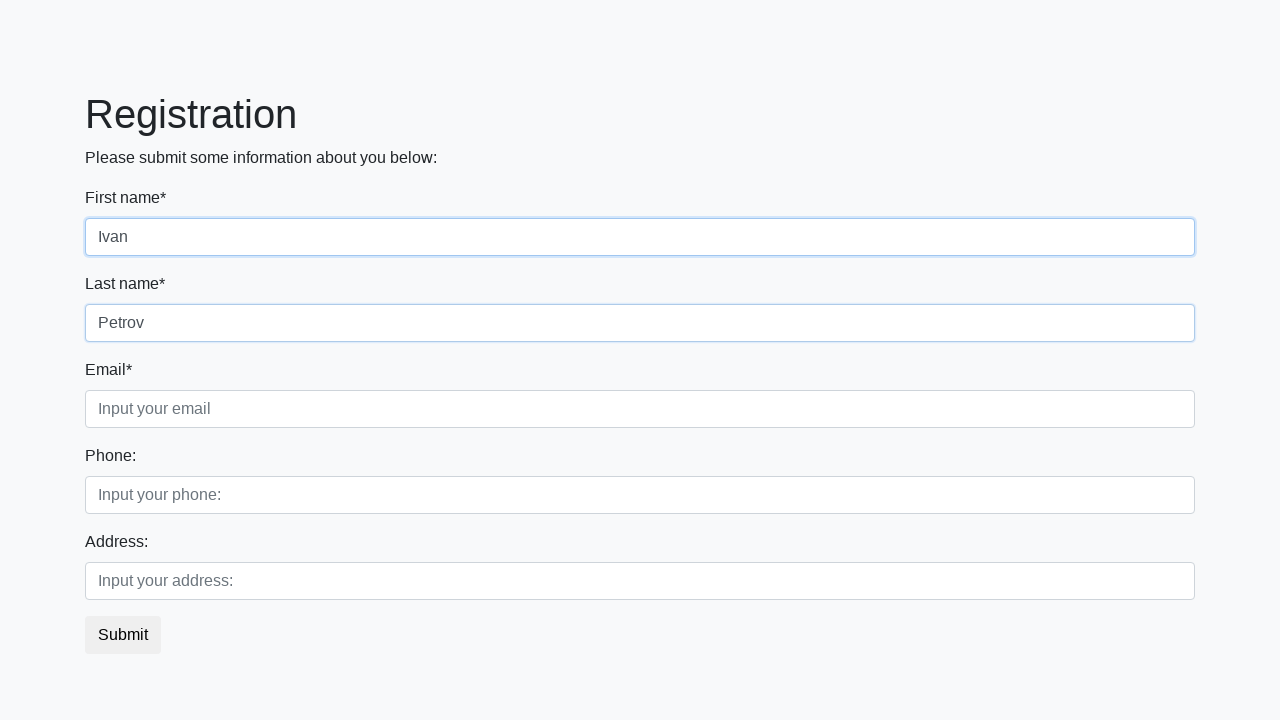

Filled email field with 'testuser@example.com' on input.third[required]
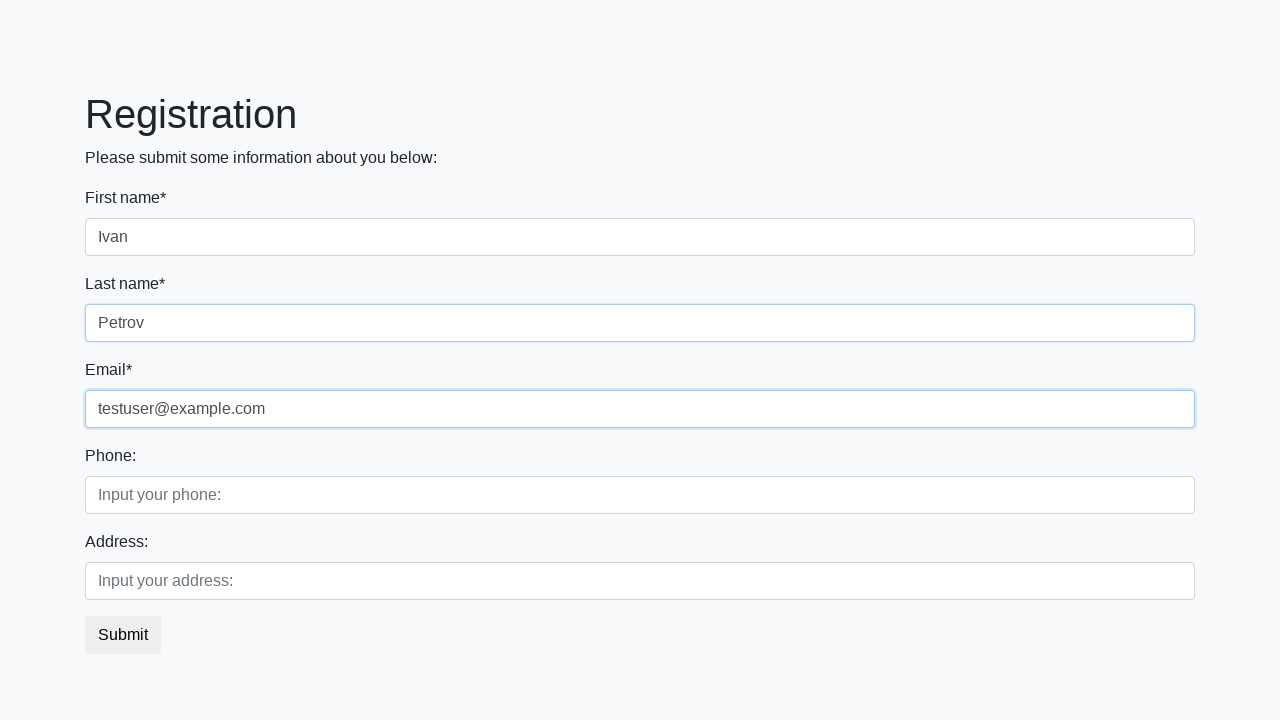

Clicked the submit button at (123, 635) on button.btn
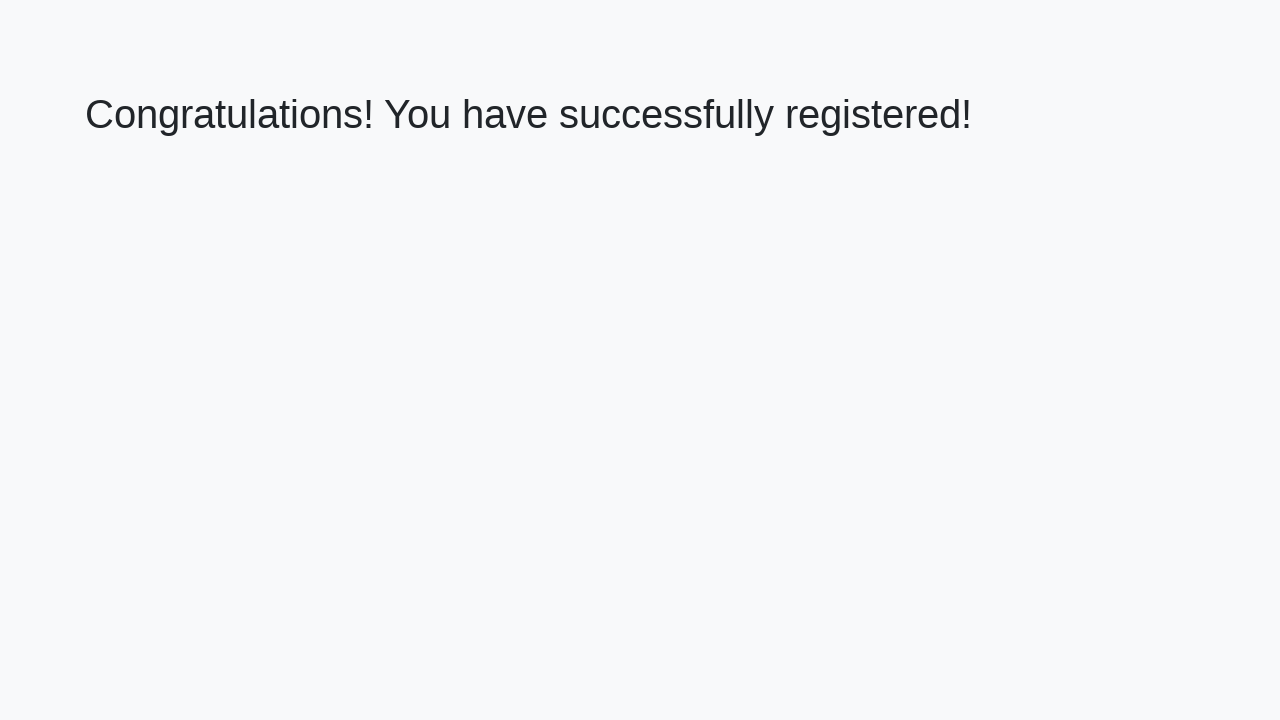

Success message heading appeared
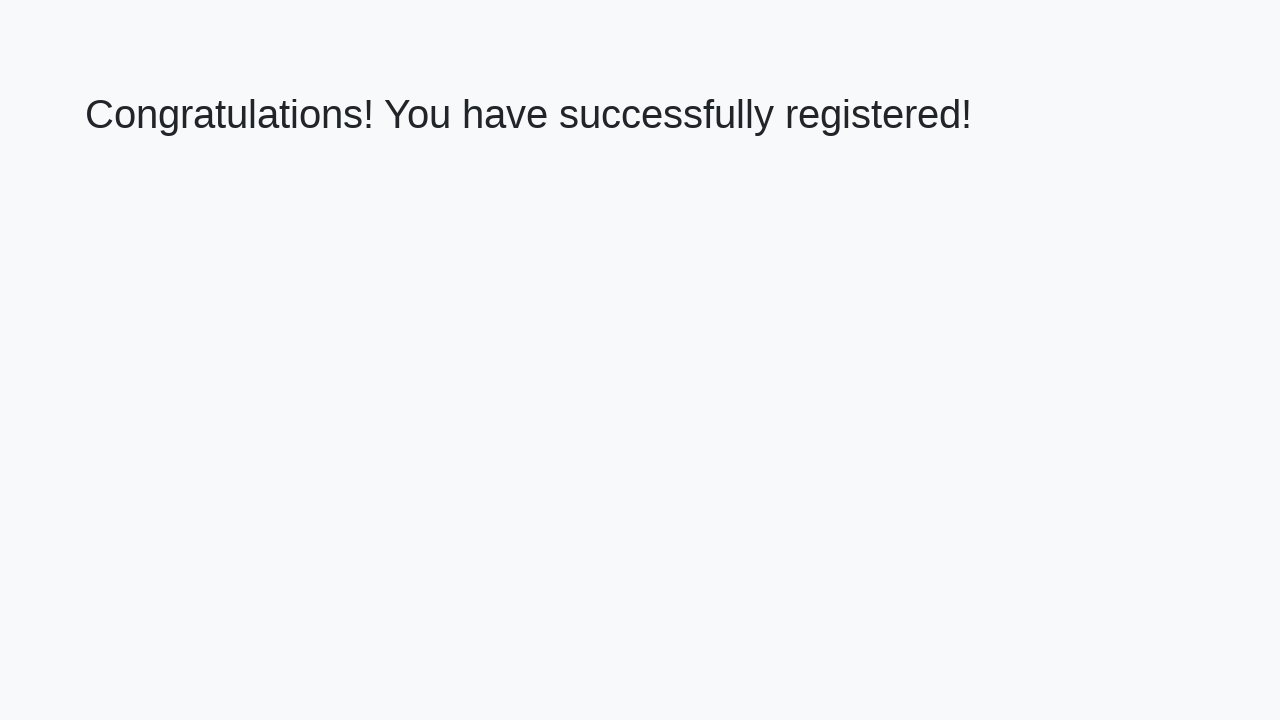

Located the success heading element
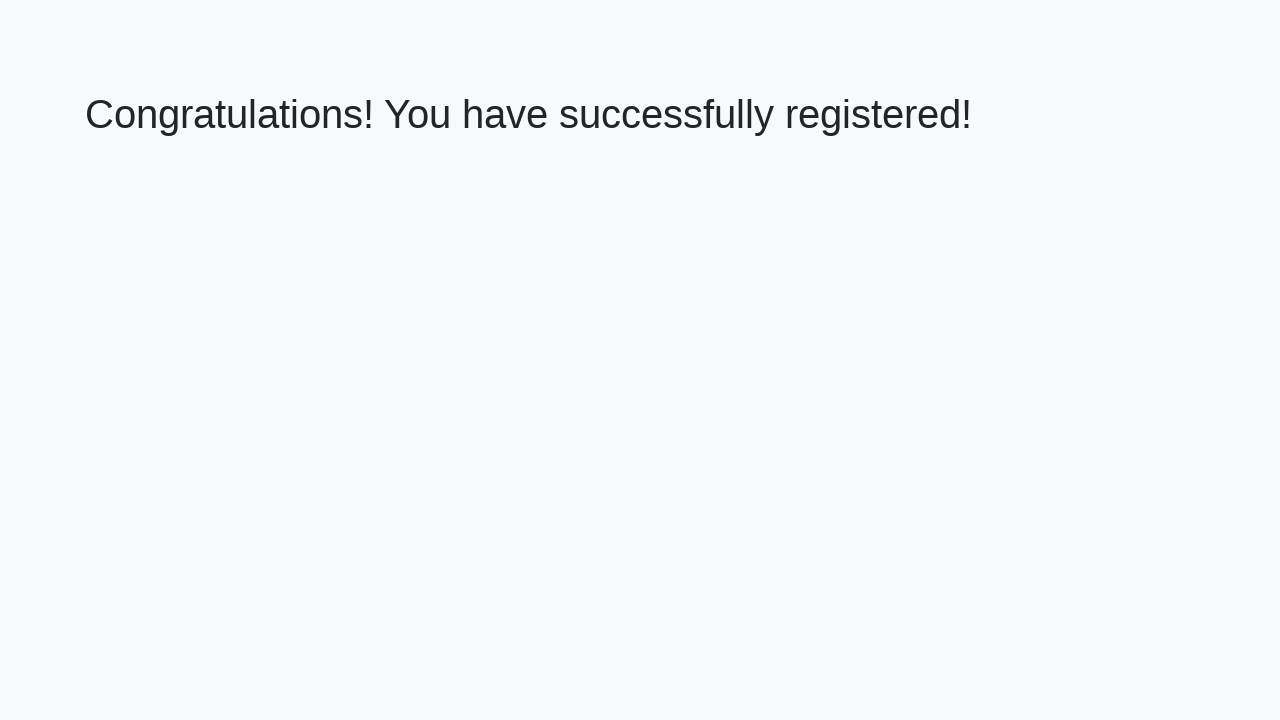

Verified success message: 'Congratulations! You have successfully registered!'
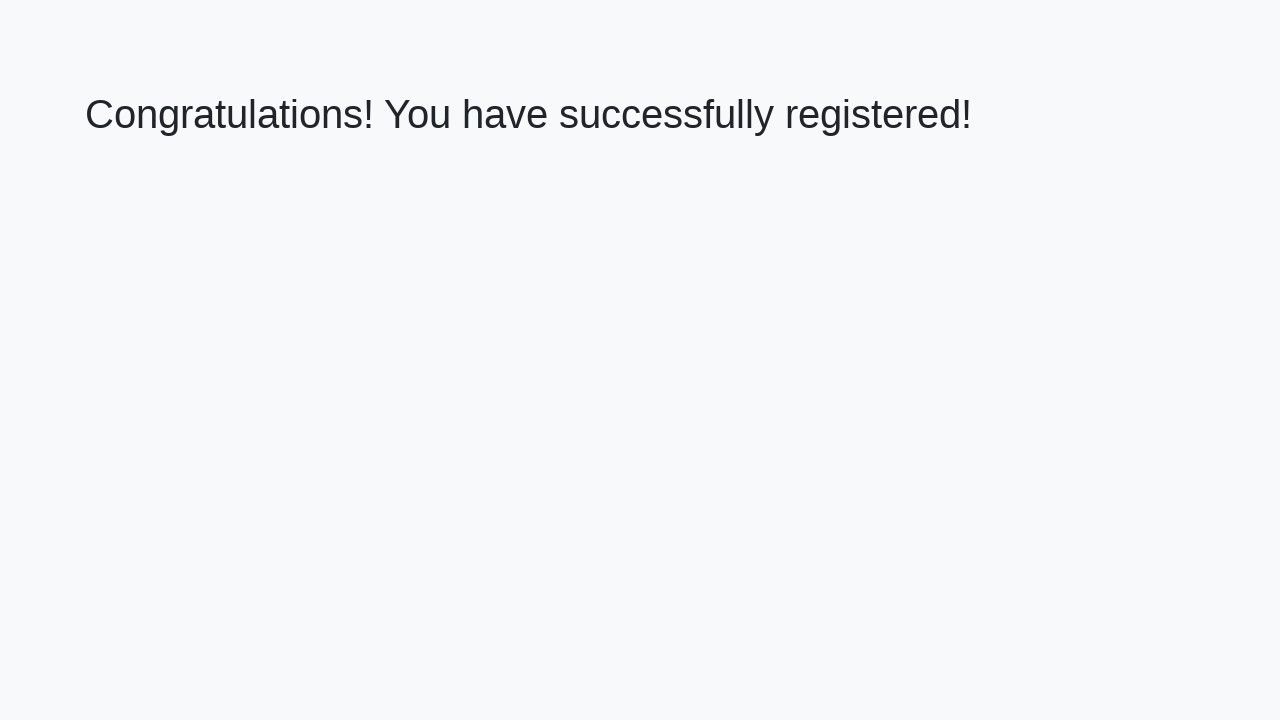

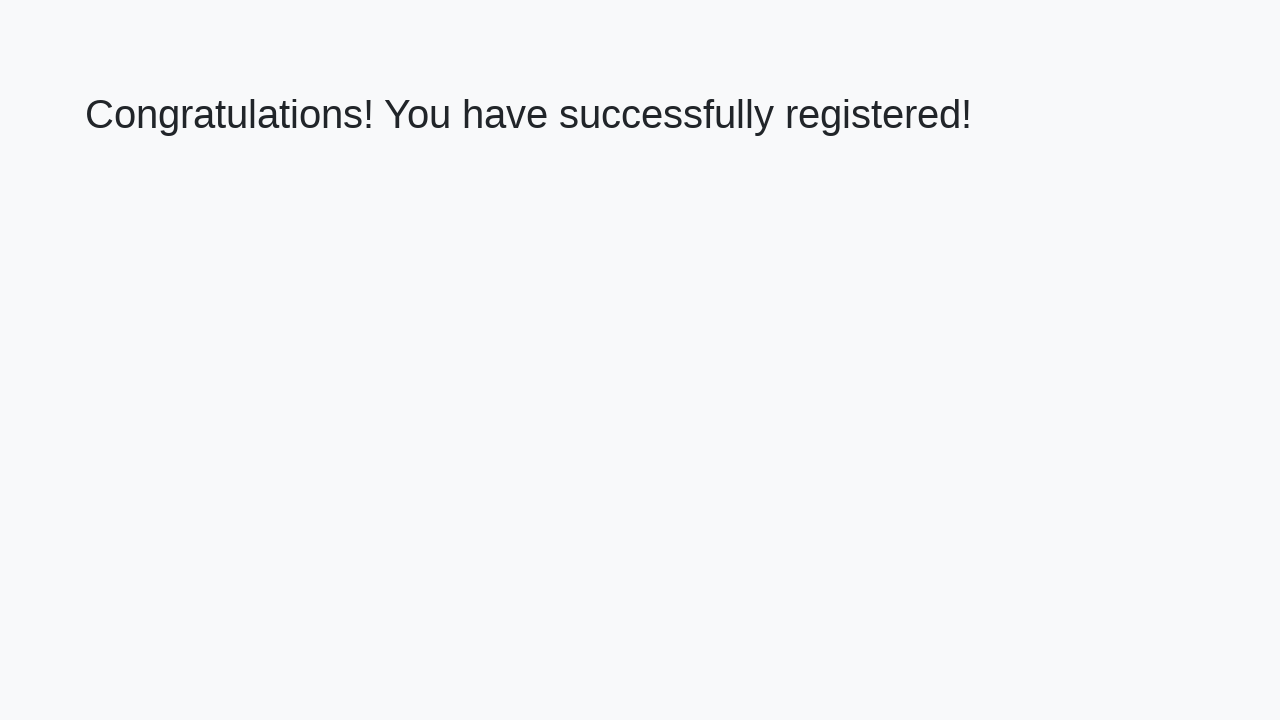